Tests keyboard interaction by using the SHIFT key to type uppercase text into a firstname input field on a practice form page.

Starting URL: https://awesomeqa.com/practice.html

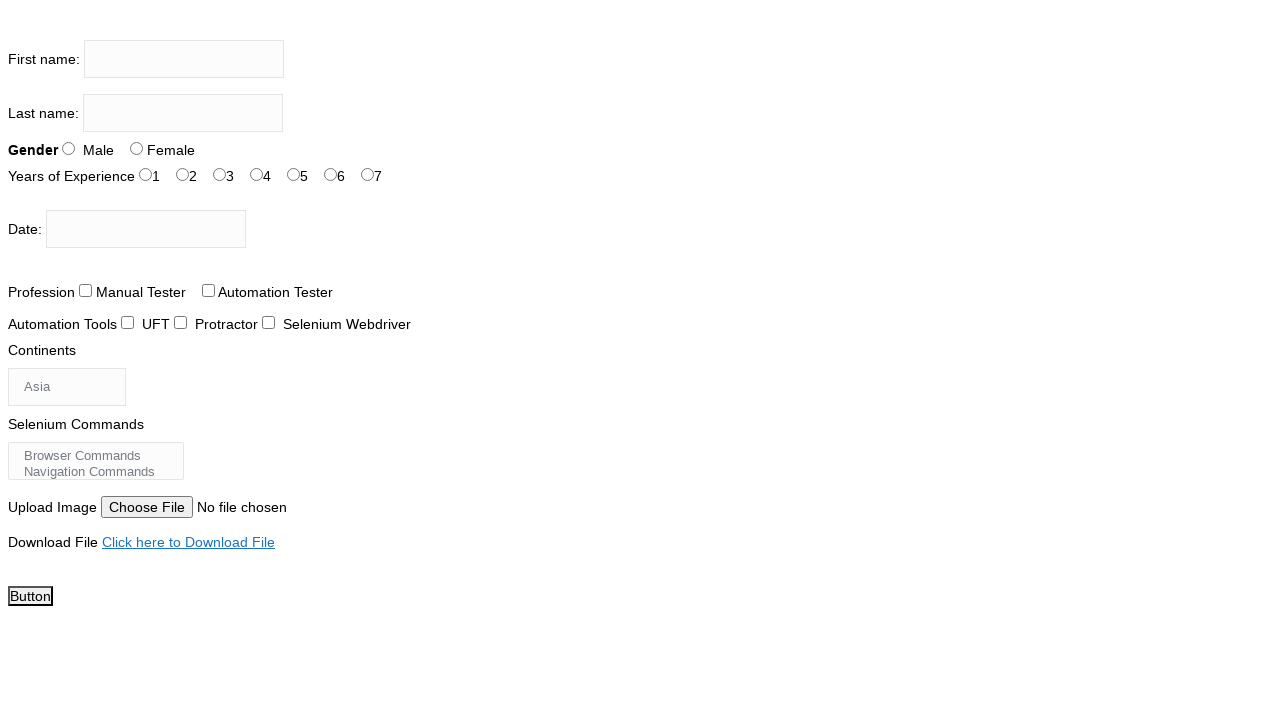

Navigated to practice form page
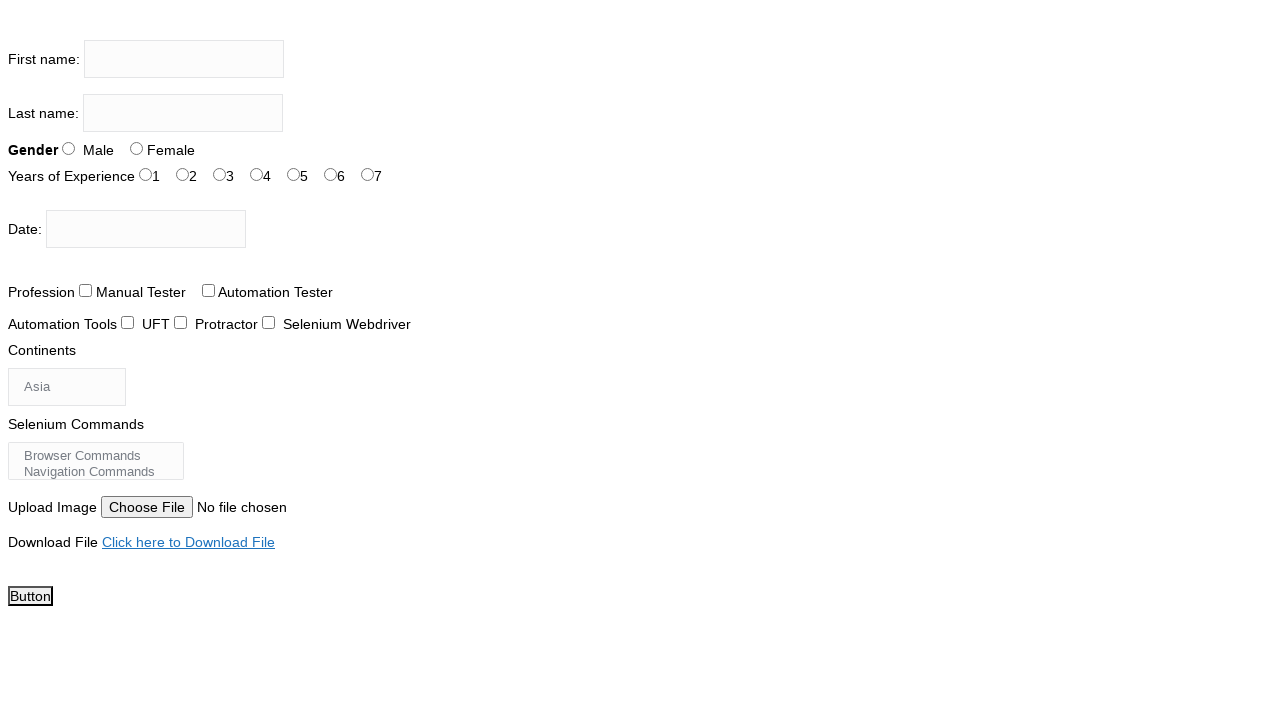

Located firstname input field
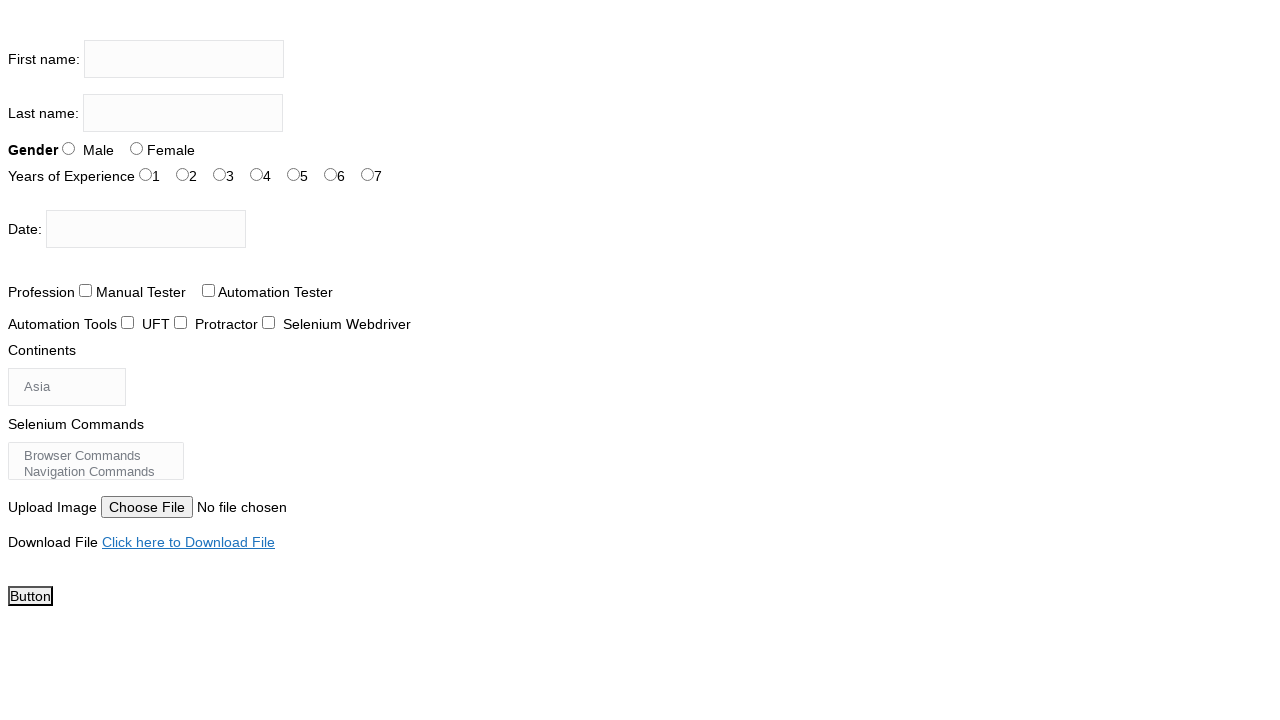

Pressed Shift+S to type uppercase 'S' on input[name='firstname']
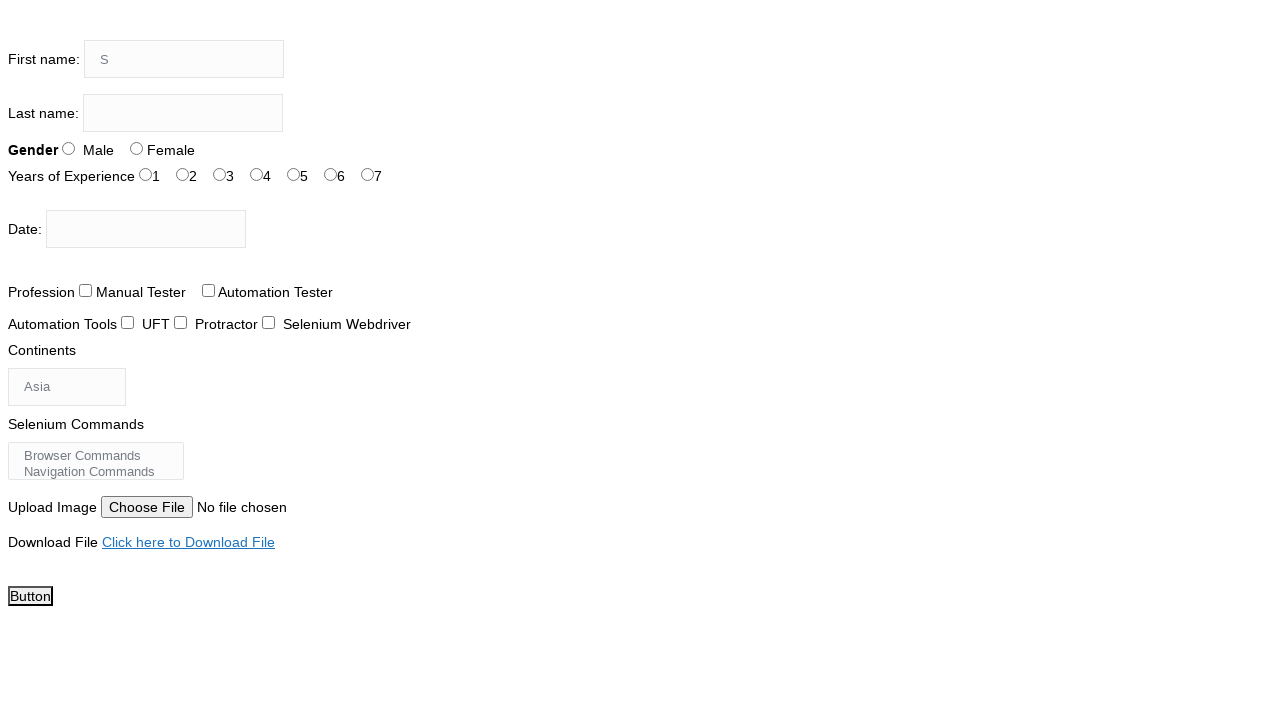

Pressed Shift+A to type uppercase 'A' on input[name='firstname']
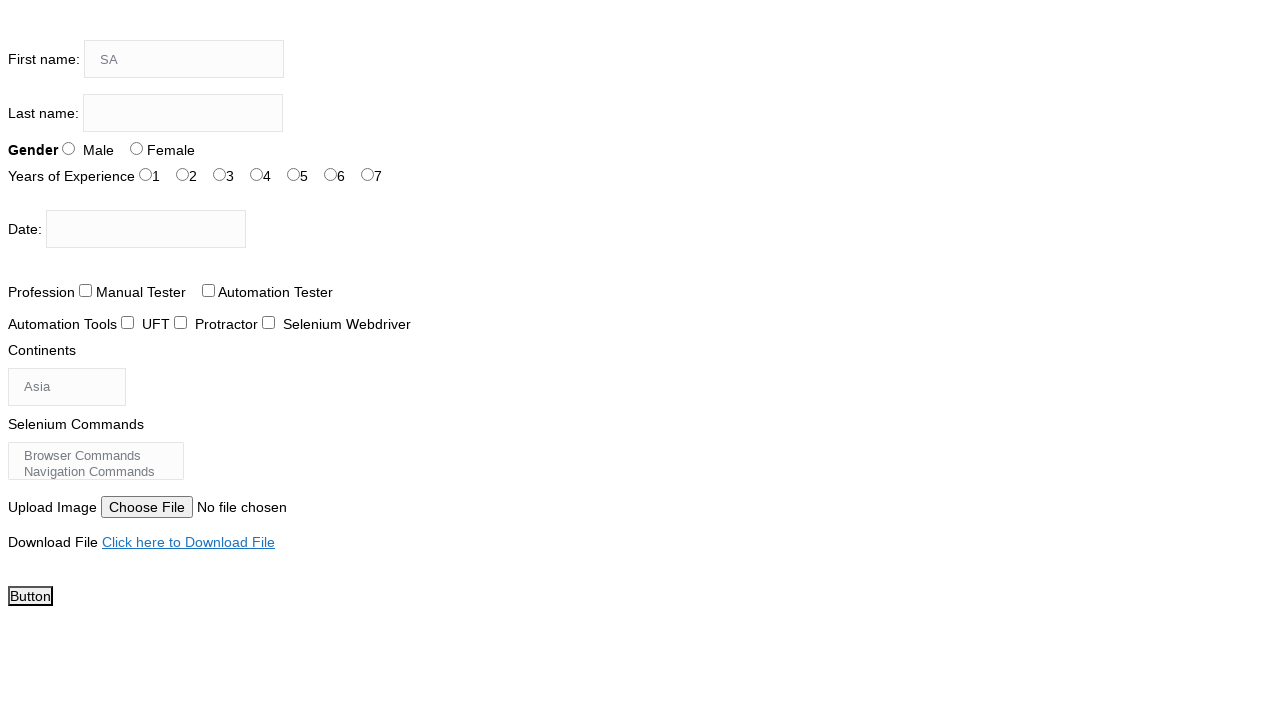

Pressed Shift+N to type uppercase 'N' on input[name='firstname']
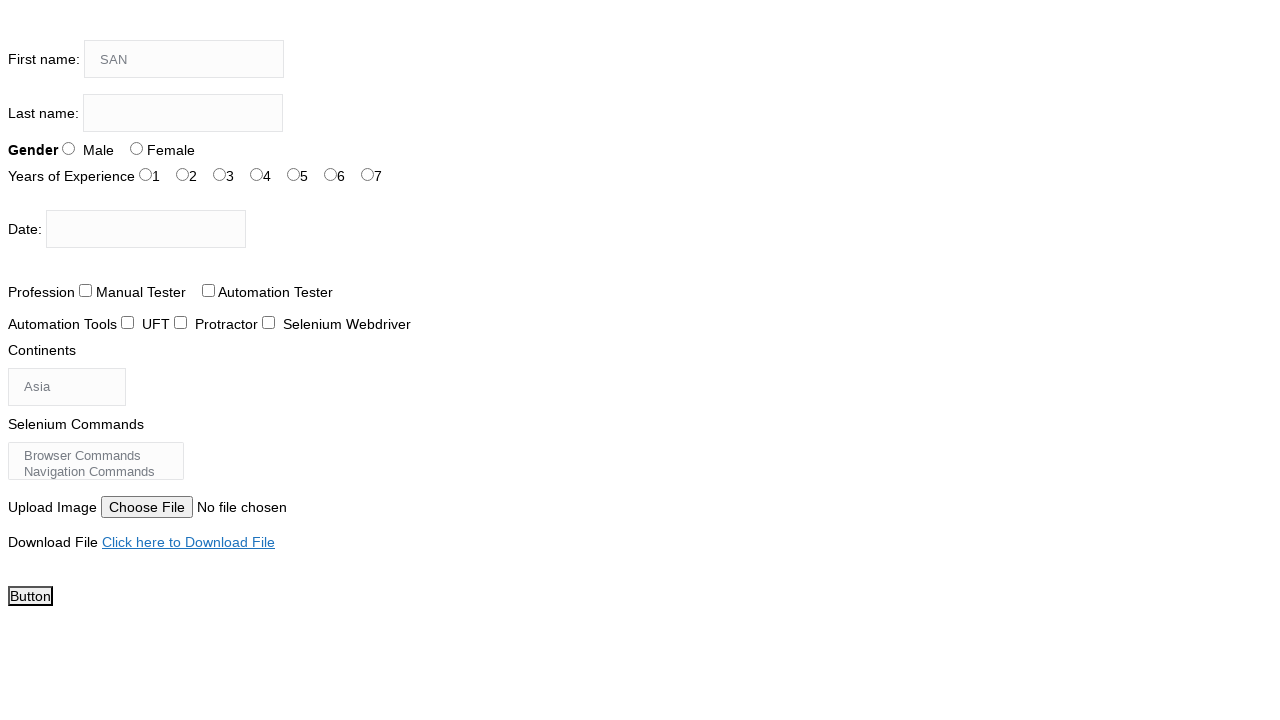

Pressed Shift+U to type uppercase 'U' on input[name='firstname']
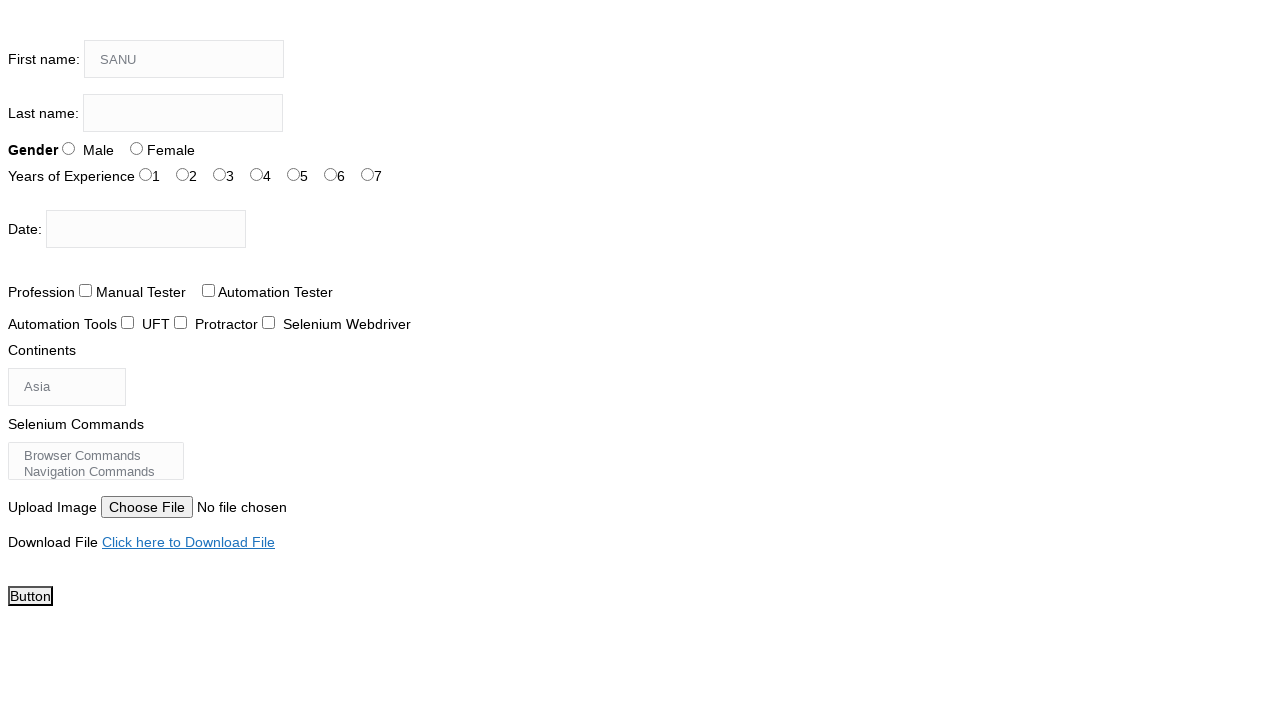

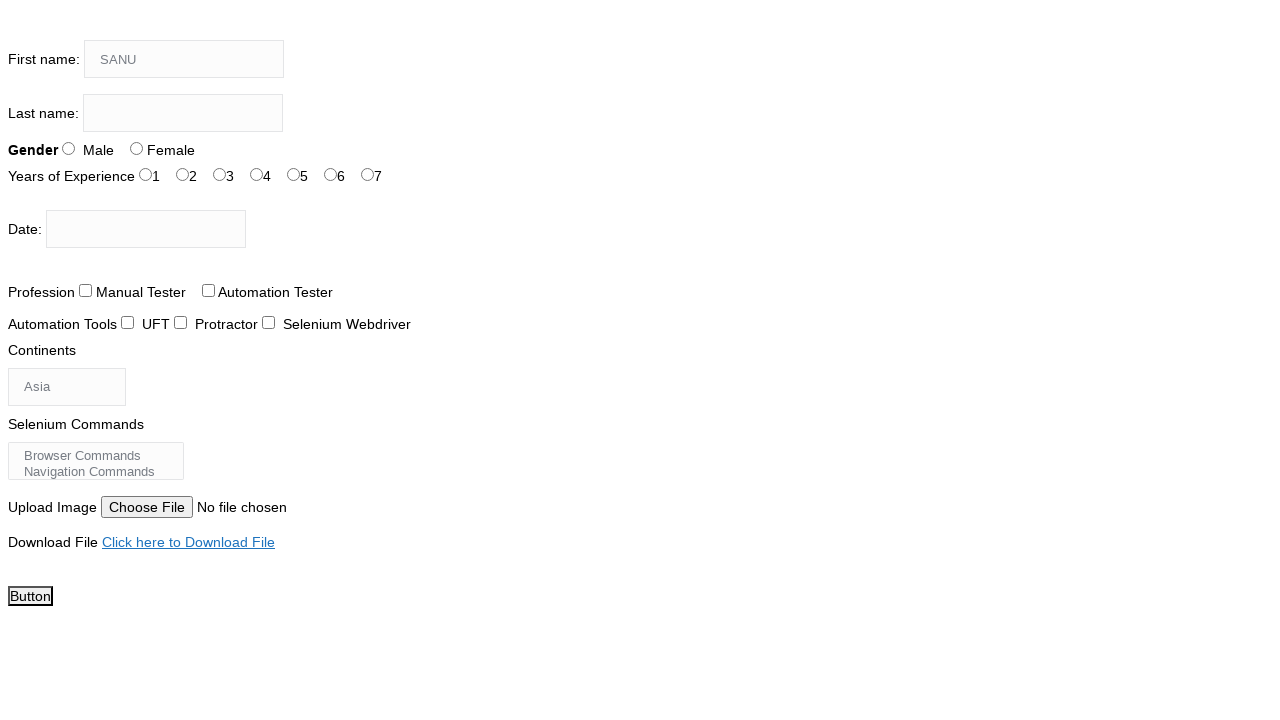